Tests the search functionality on a product offers page by filtering for items containing "Rice" and verifying the filtered results

Starting URL: https://rahulshettyacademy.com/seleniumPractise/#/offers

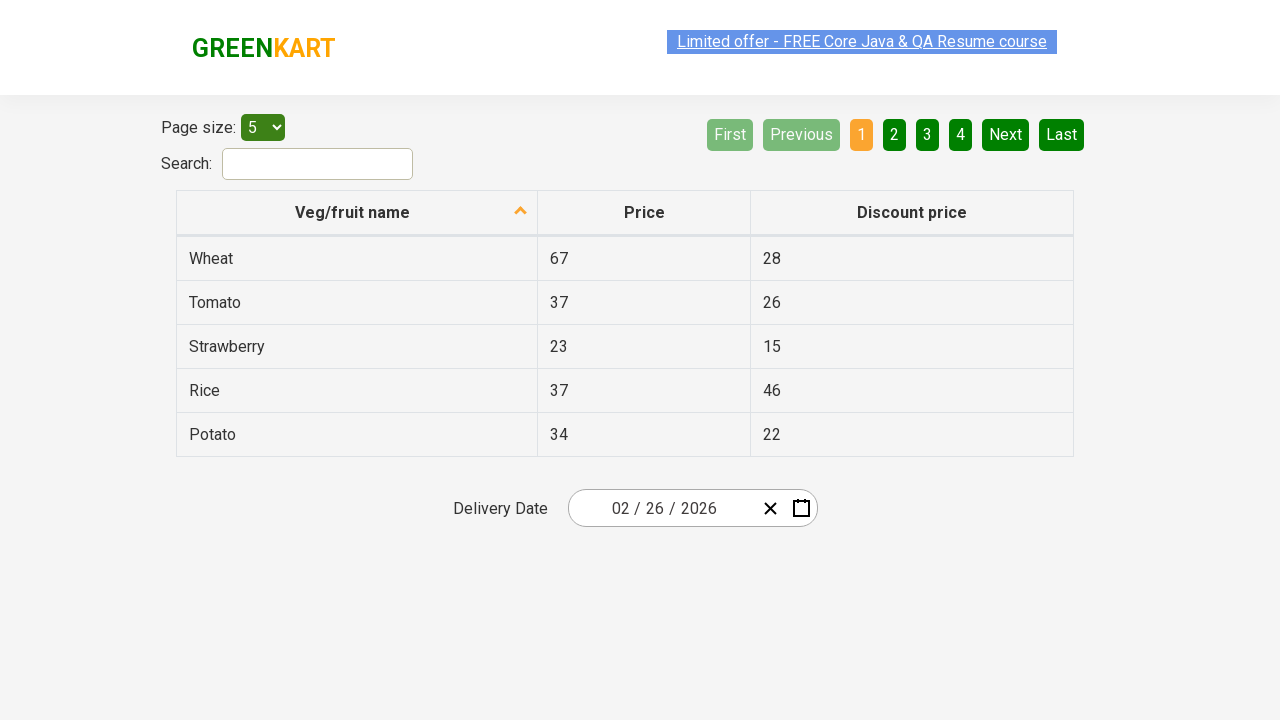

Filled search field with 'Rice' on #search-field
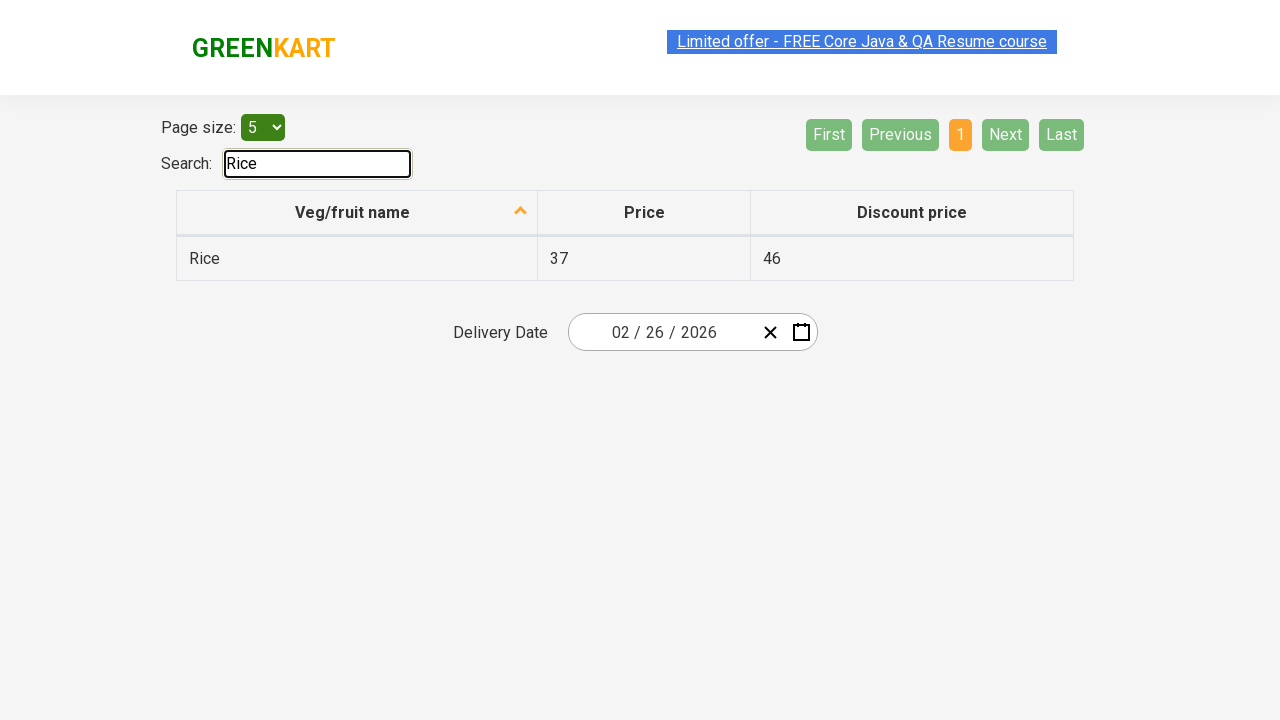

Waited for table to update with filtered results
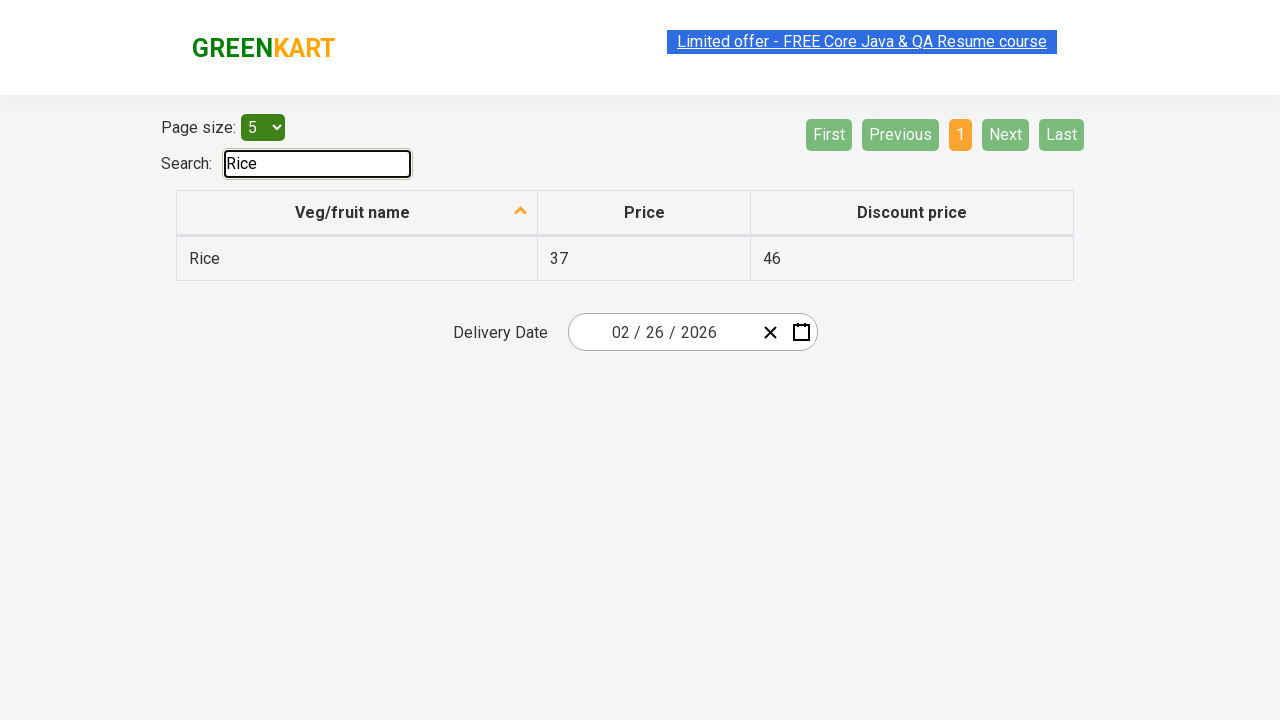

Retrieved all filtered item rows from table
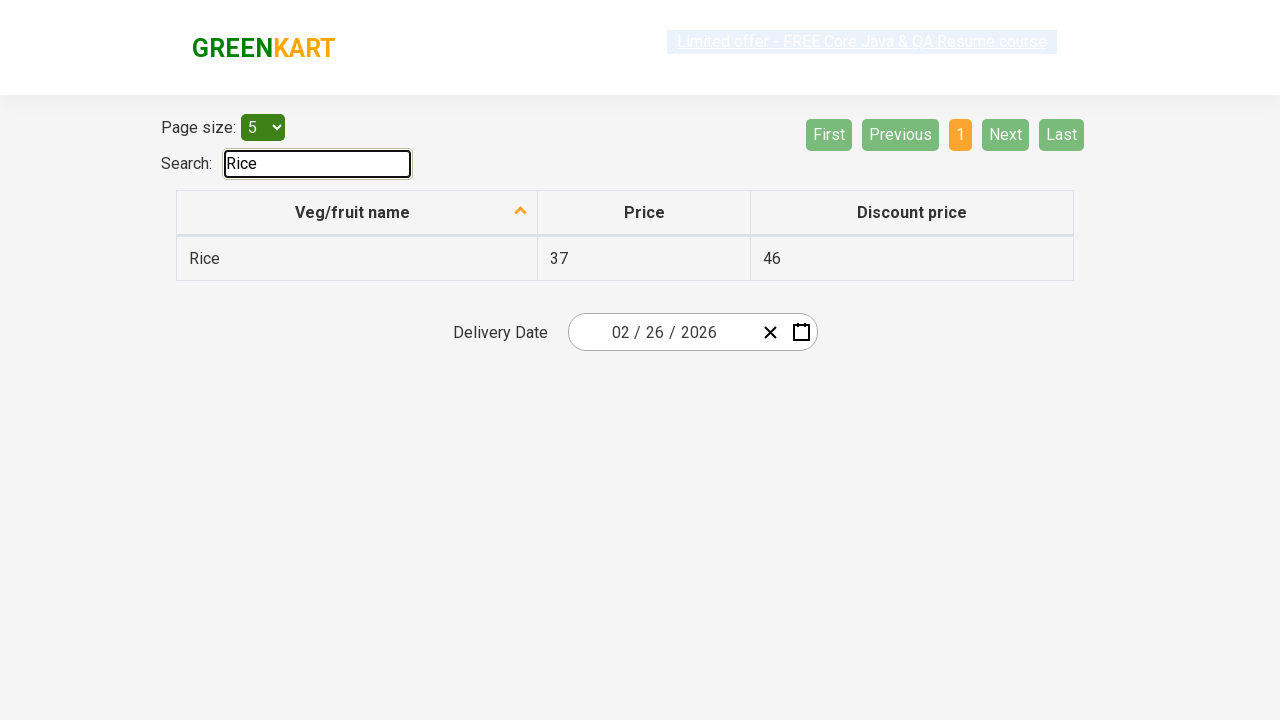

Verified item contains 'Rice': 'Rice'
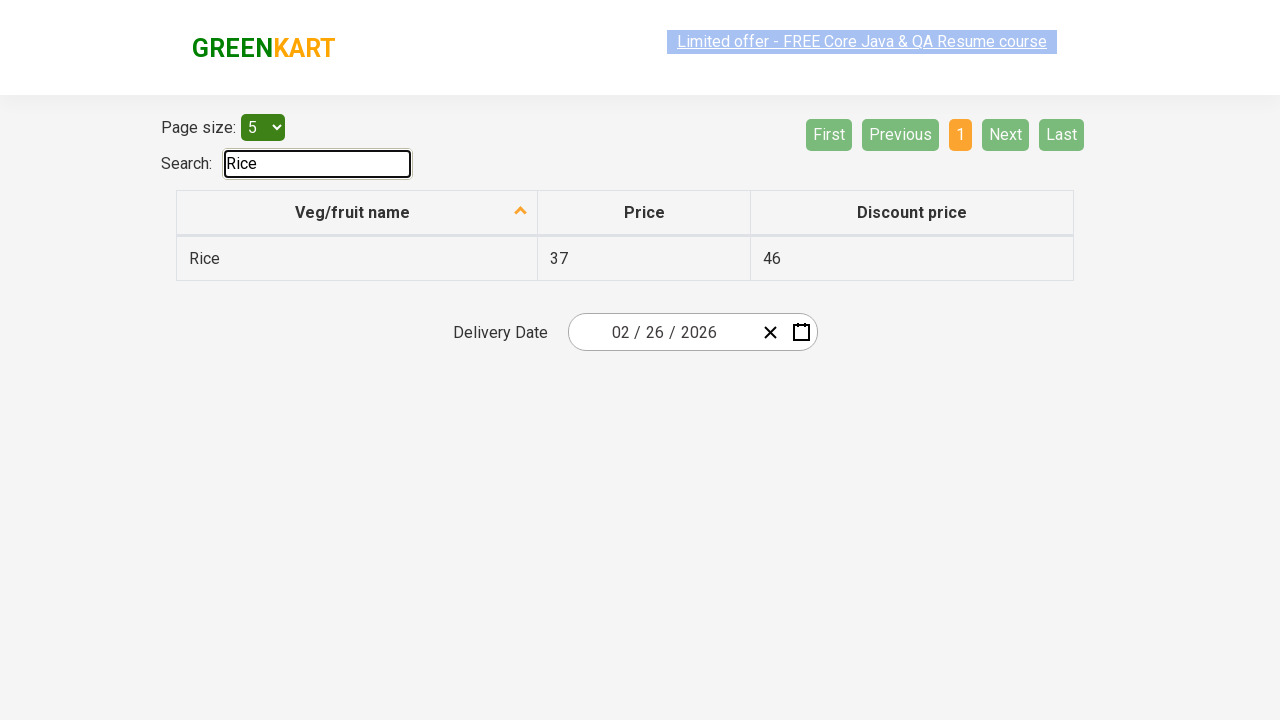

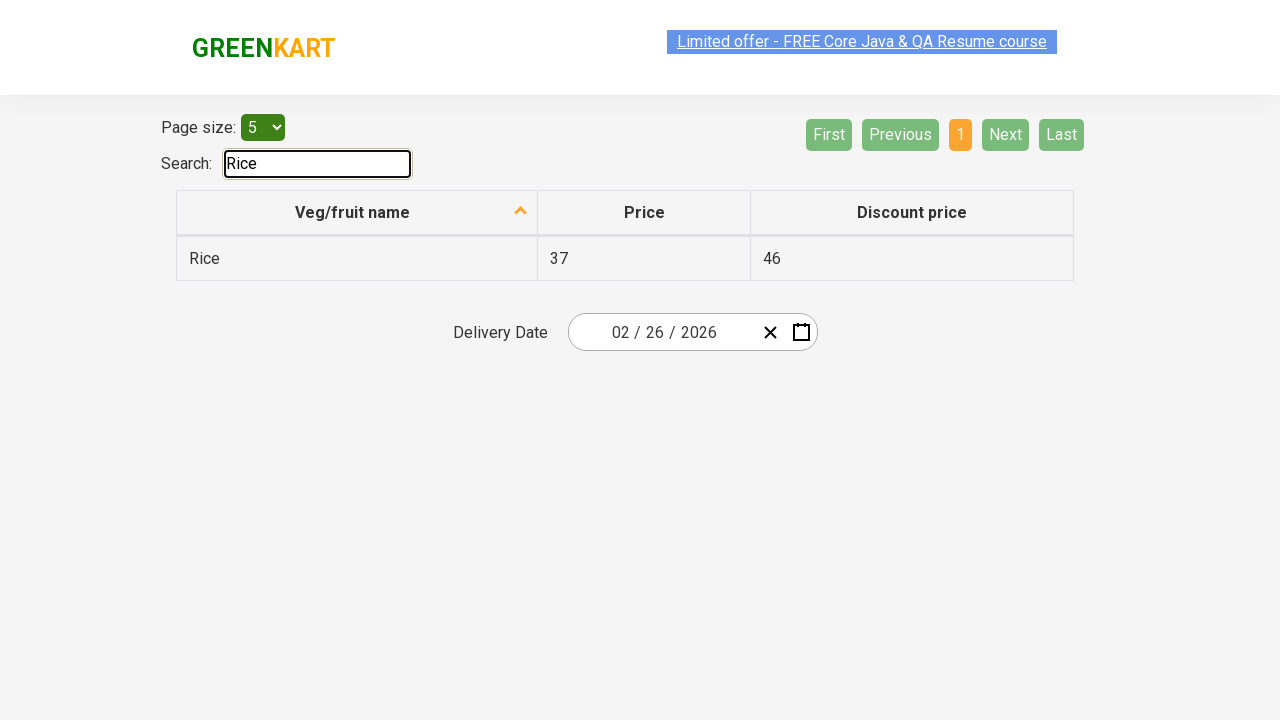